Tests checkbox functionality by clicking on a checkbox, verifying its selection state, and counting total checkboxes on the page

Starting URL: https://rahulshettyacademy.com/AutomationPractice/

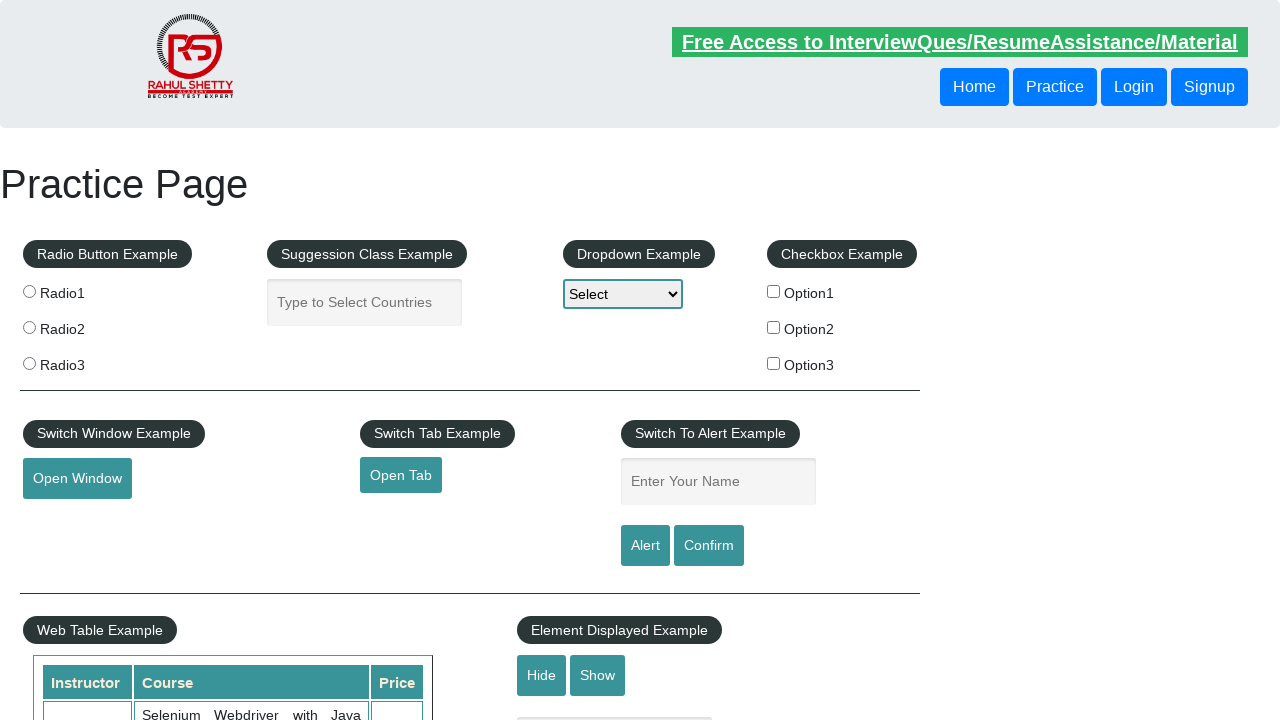

Navigated to AutomationPractice page
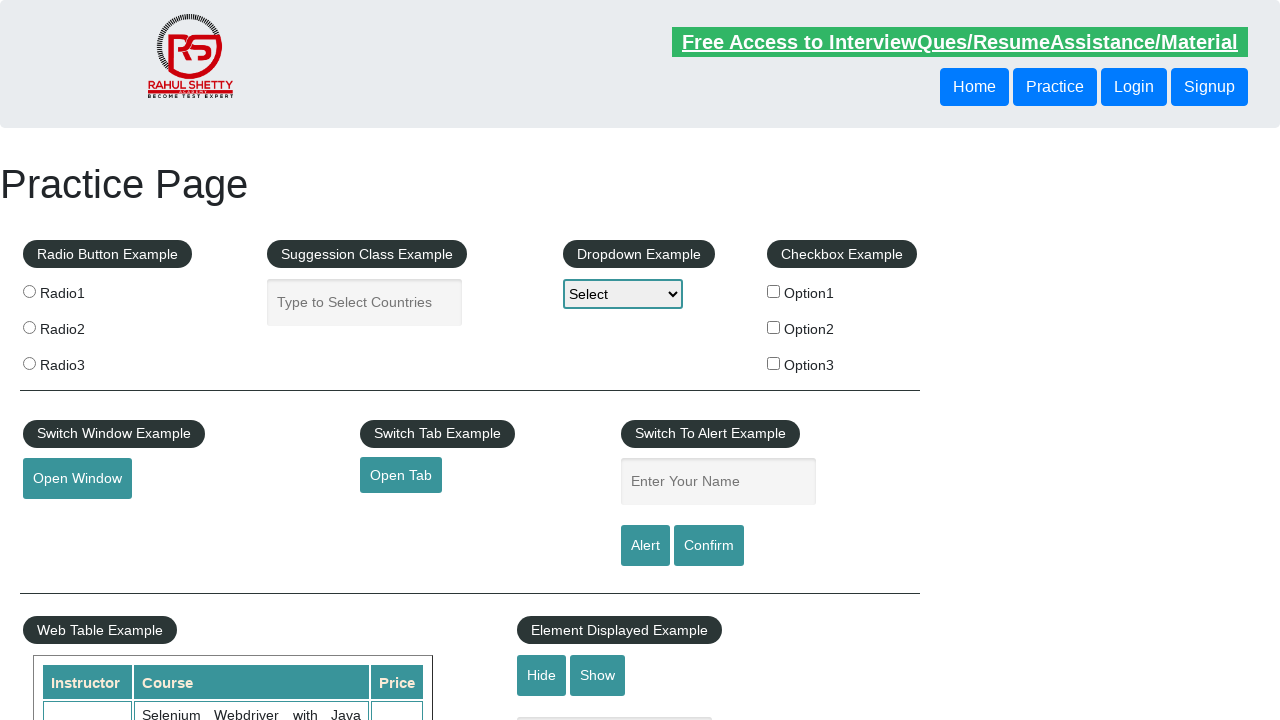

Clicked on first checkbox (checkBoxOption1) at (774, 291) on input#checkBoxOption1
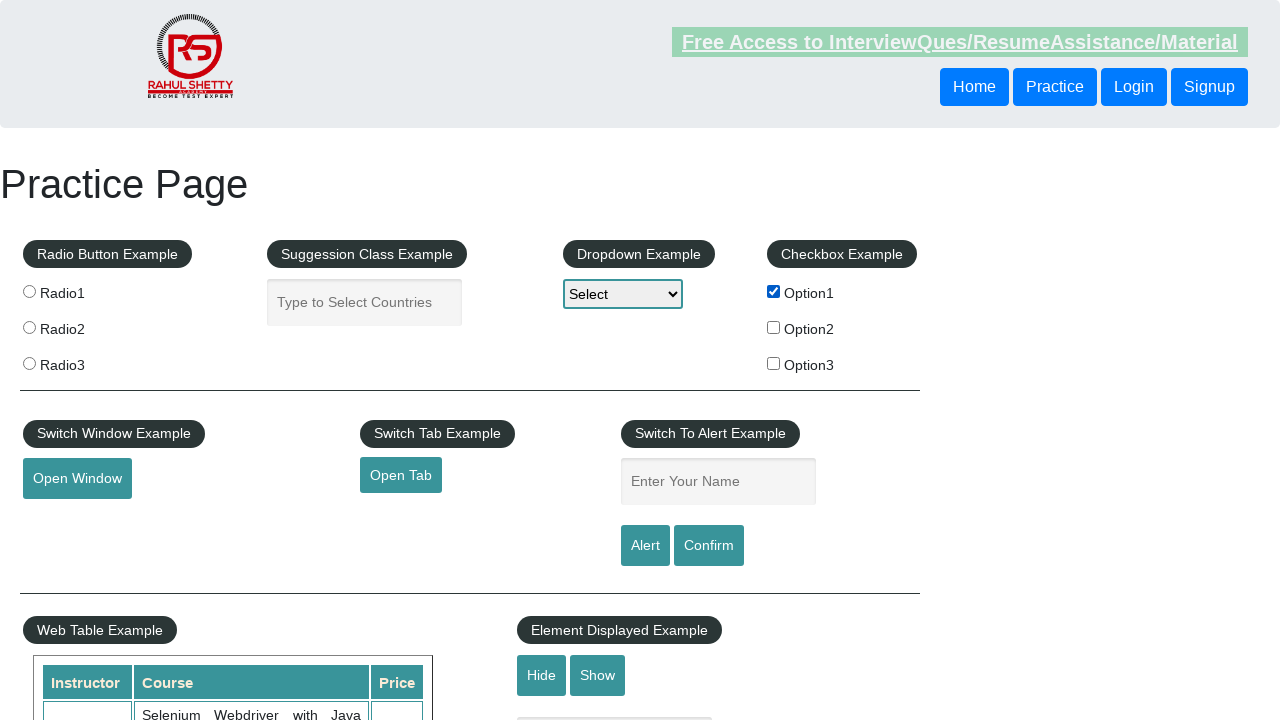

Verified checkbox selection state: True
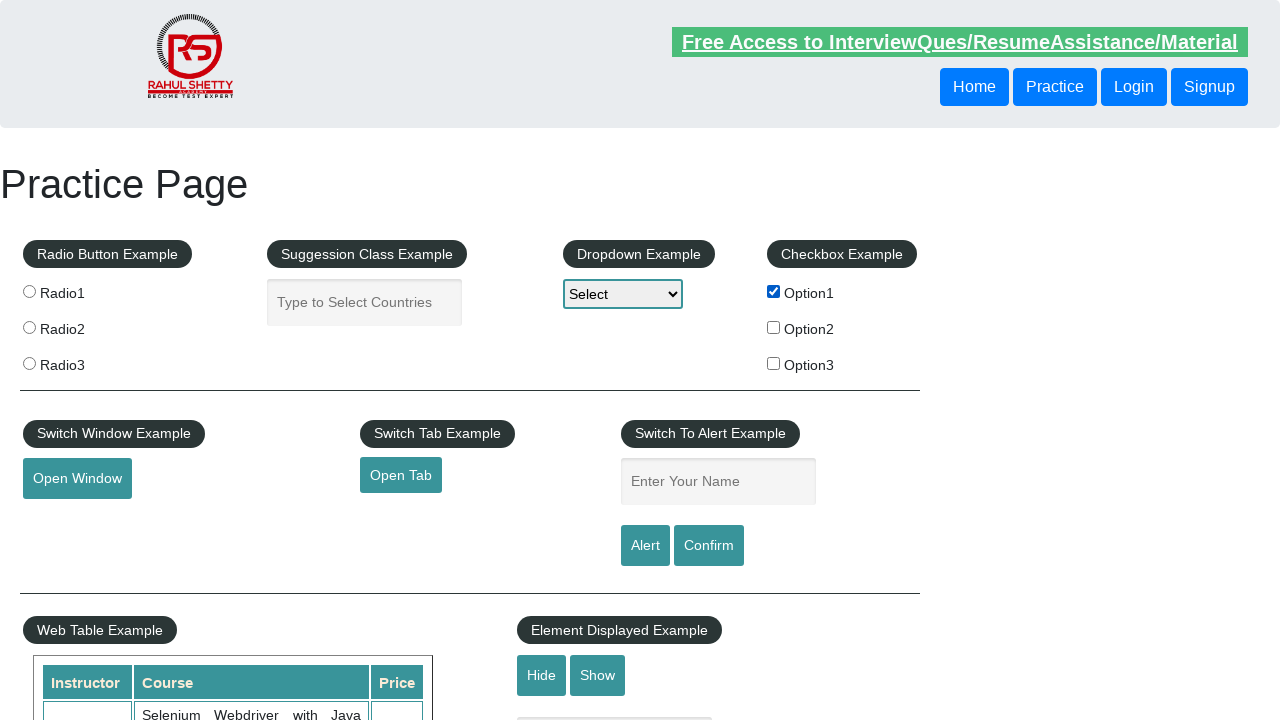

Counted total checkboxes on page: 3
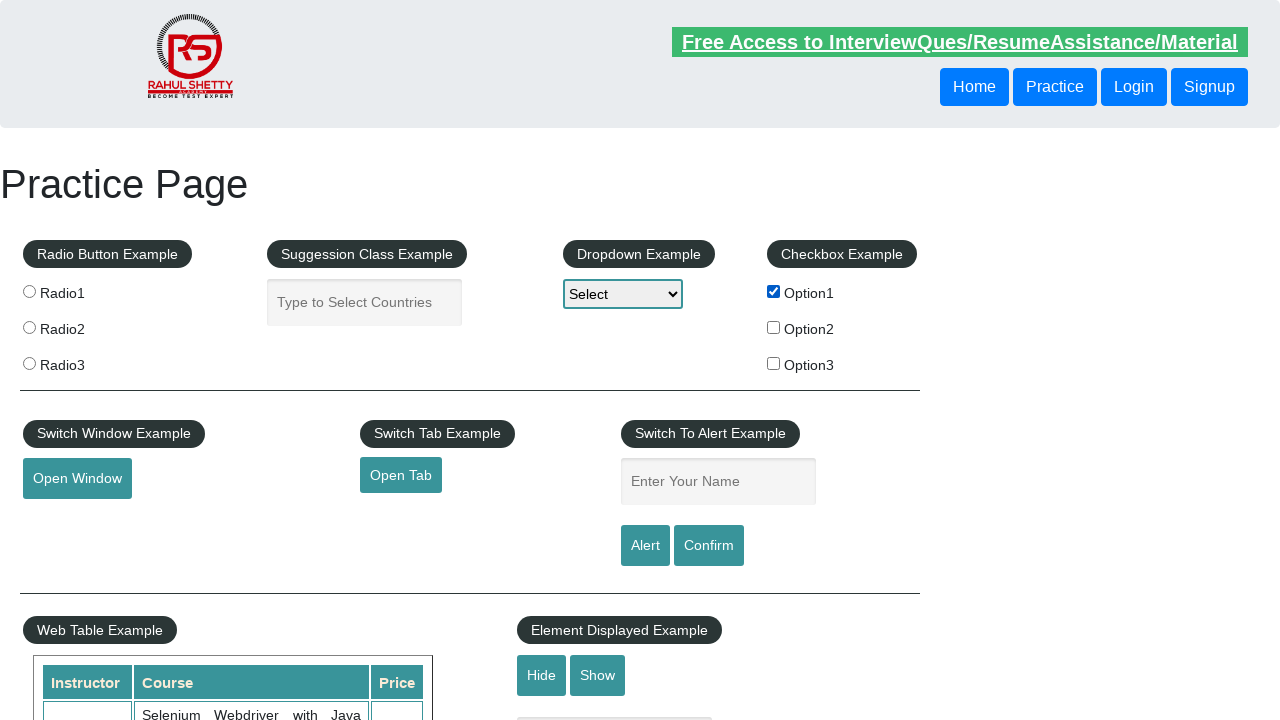

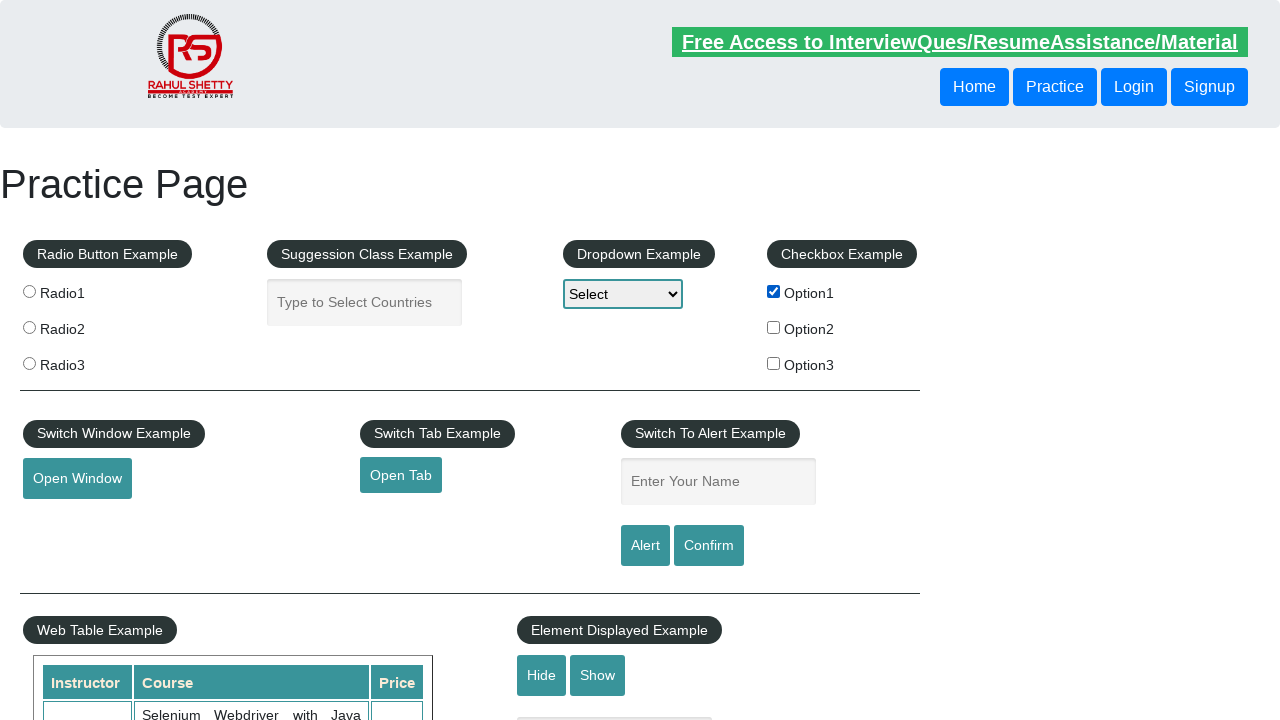